Solves a mathematical captcha by reading a value, calculating a mathematical expression, and submitting the answer along with checkbox and radio button selections

Starting URL: https://suninjuly.github.io/math.html

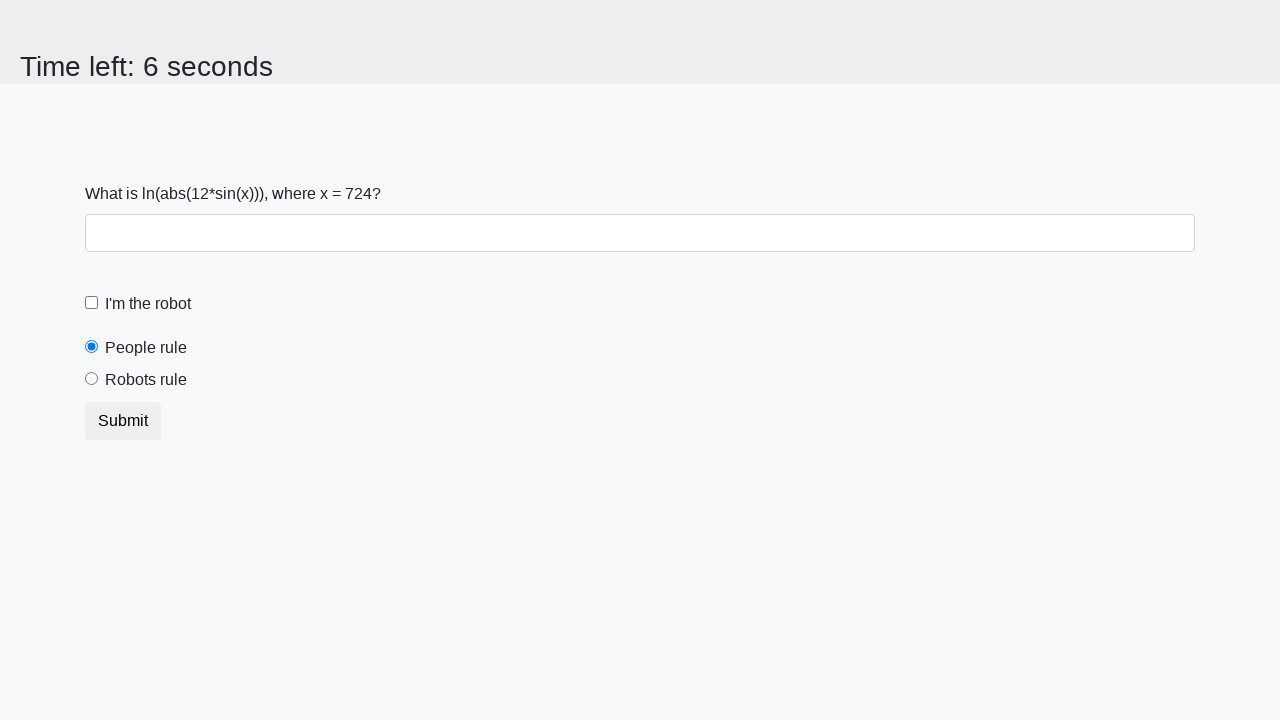

Located the input value element
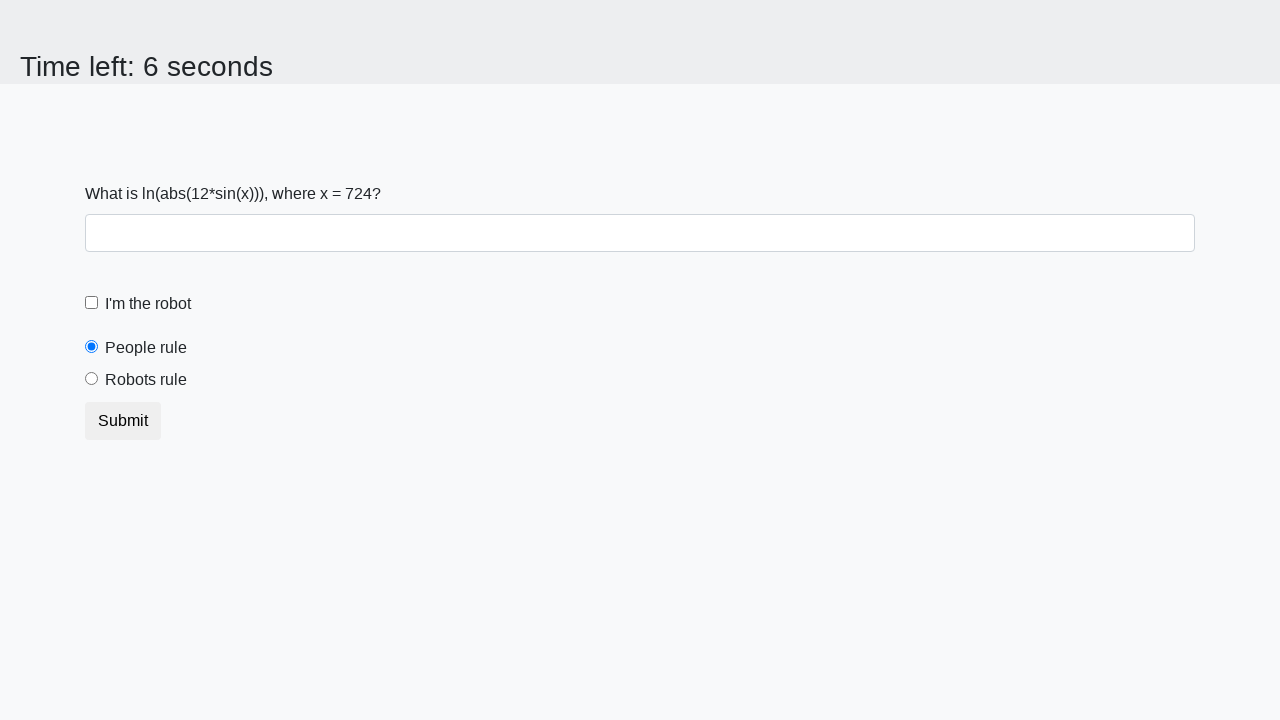

Retrieved input value: 724
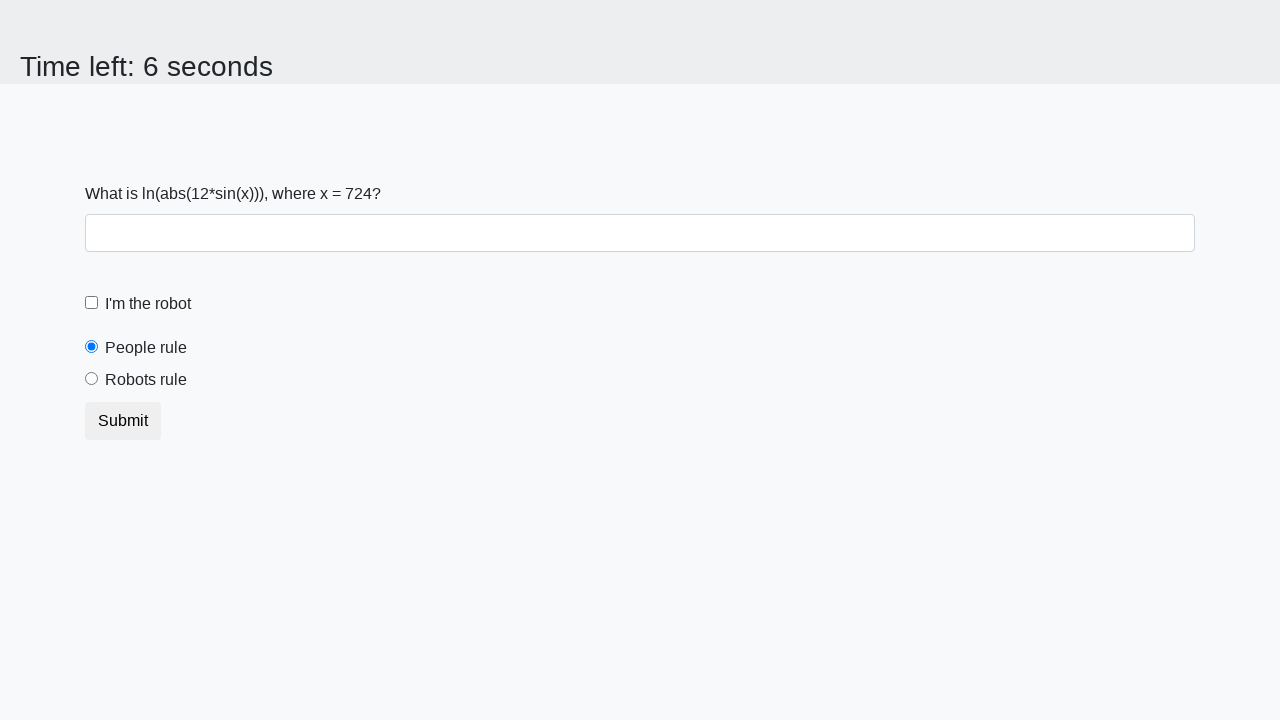

Calculated mathematical expression result: 2.475477936449424
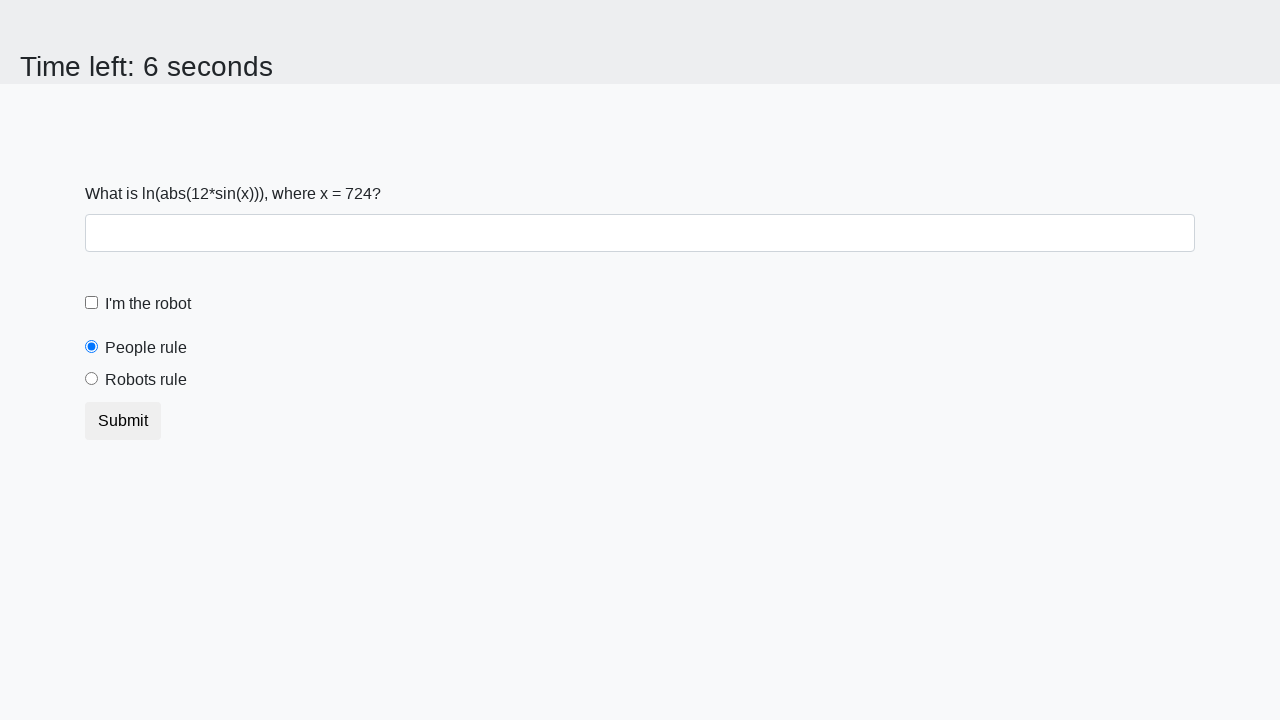

Filled answer field with calculated value: 2.475477936449424 on #answer
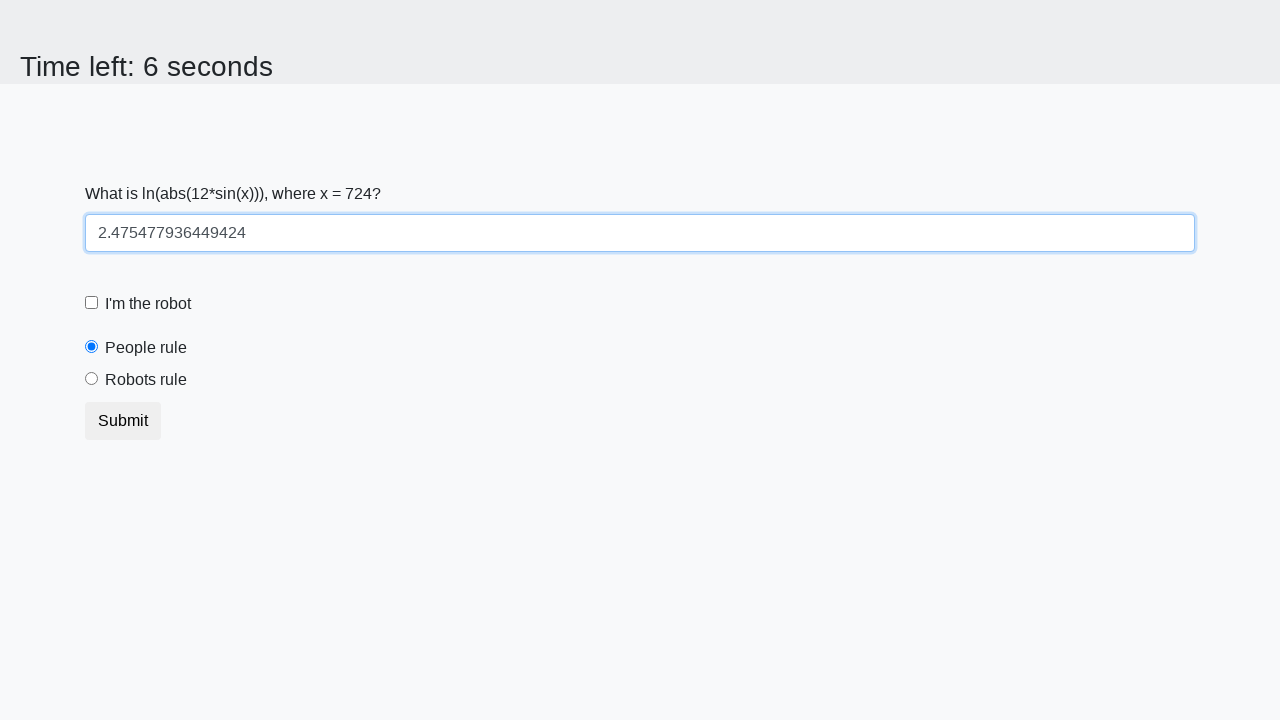

Clicked the checkbox at (92, 303) on [type=checkbox]
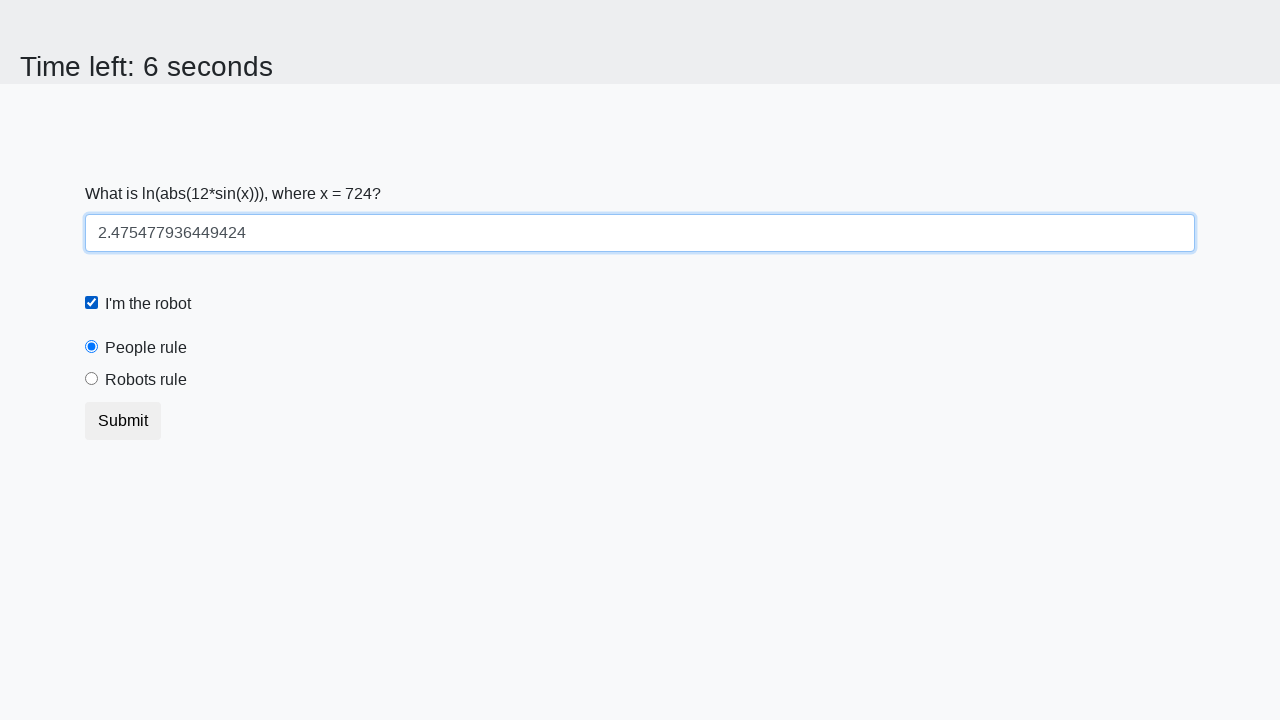

Clicked the robots rule radio button at (92, 379) on #robotsRule
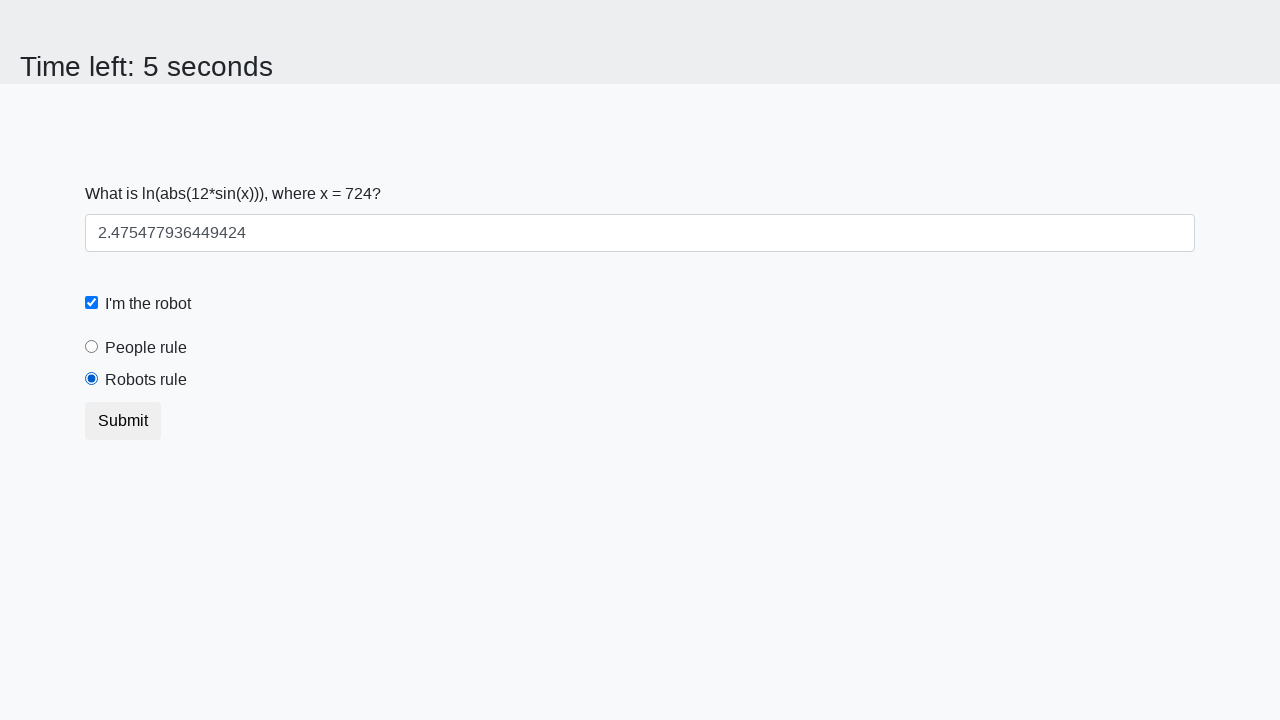

Clicked the submit button at (123, 421) on .btn
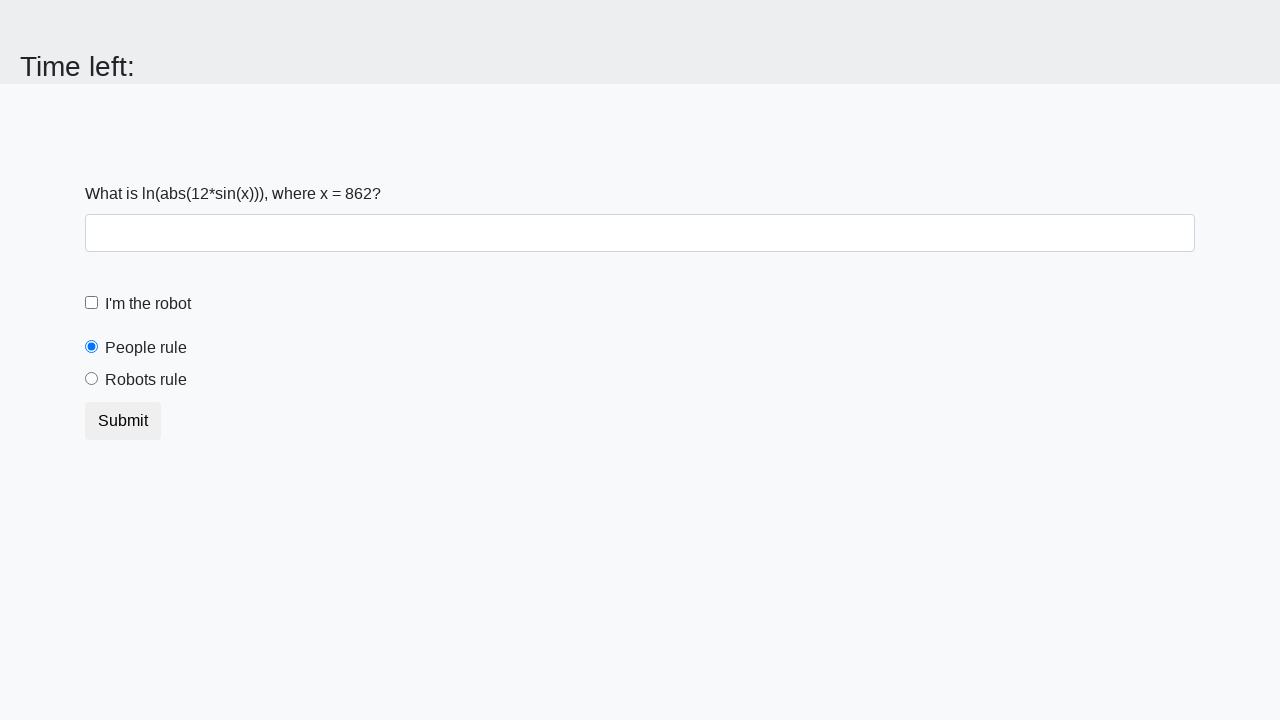

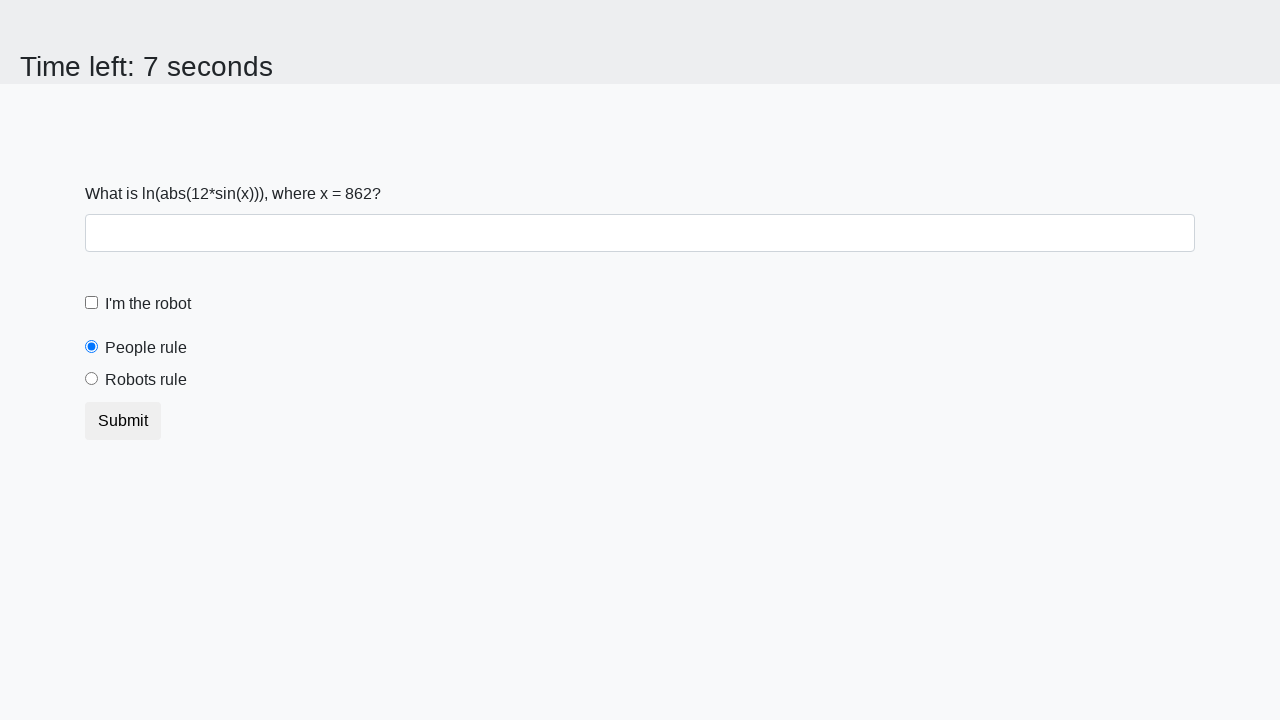